Tests navigation through a book catalog by clicking on individual book listings to view their detail pages and then navigating back to the main listing.

Starting URL: https://books.toscrape.com/

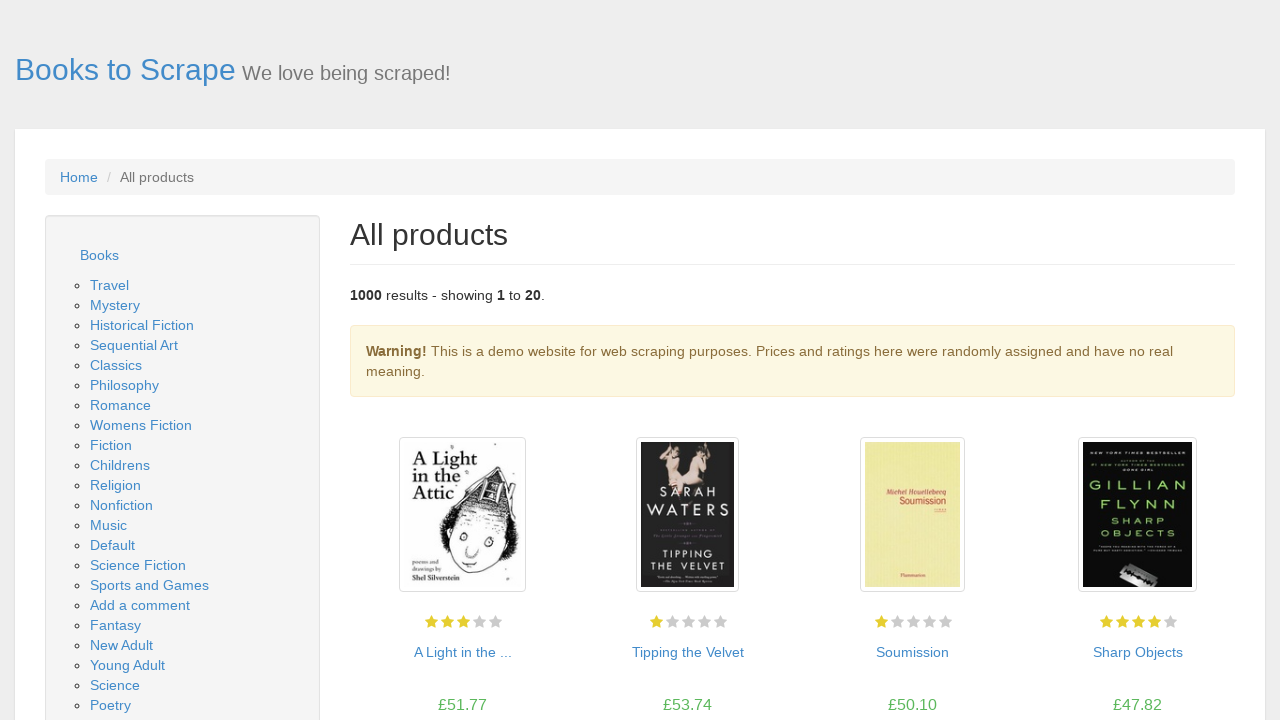

Waited for book listings to load on the catalog page
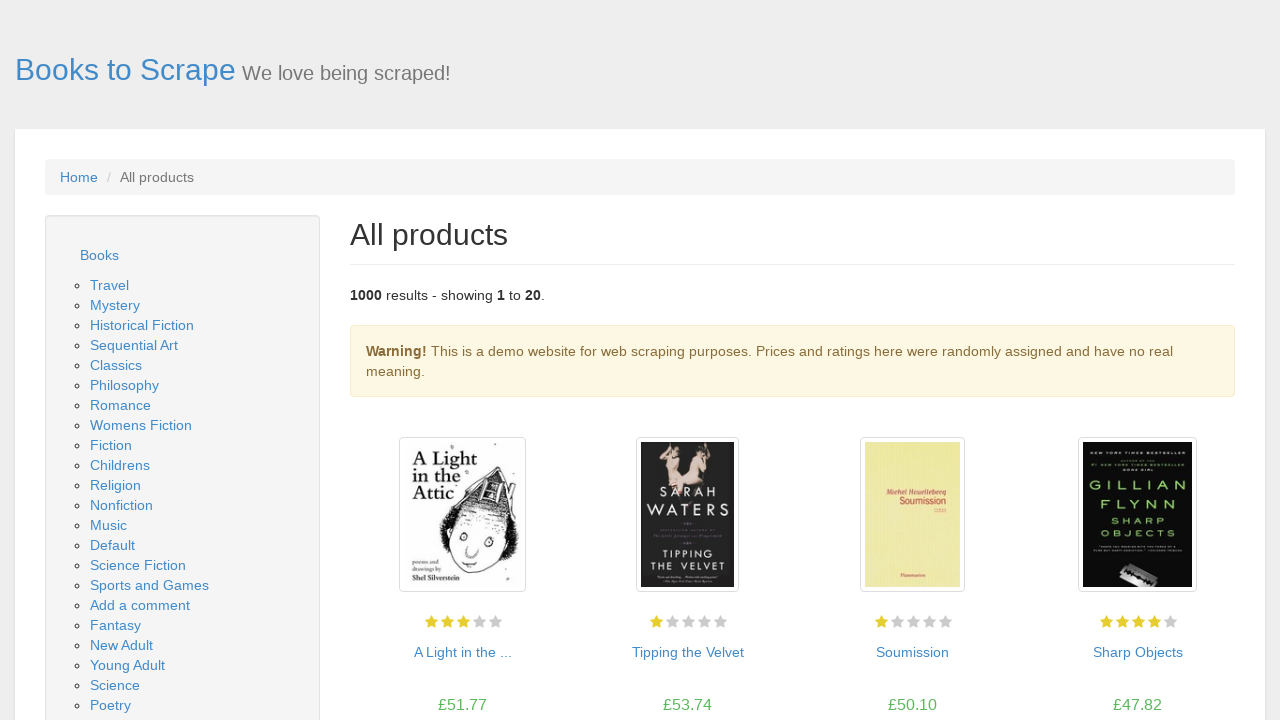

Located 20 book listings on the page
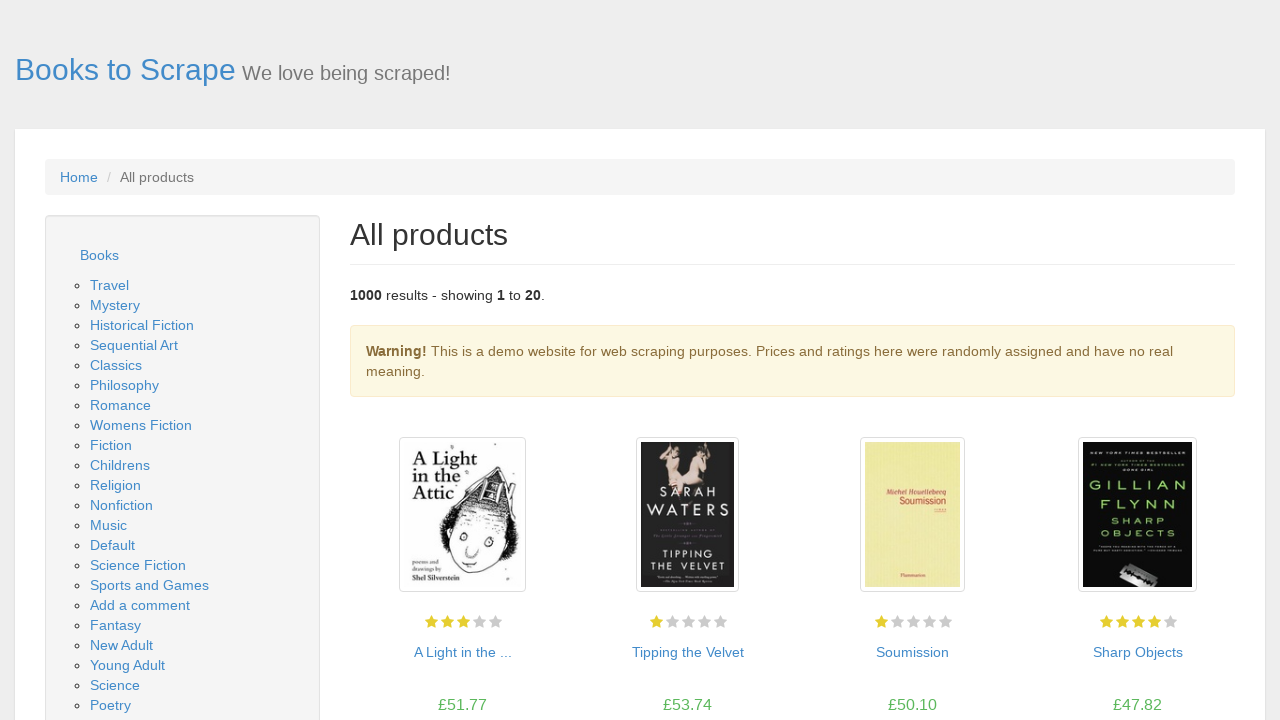

Clicked on book 1 title link to view detail page at (462, 652) on article.product_pod h3 a >> nth=0
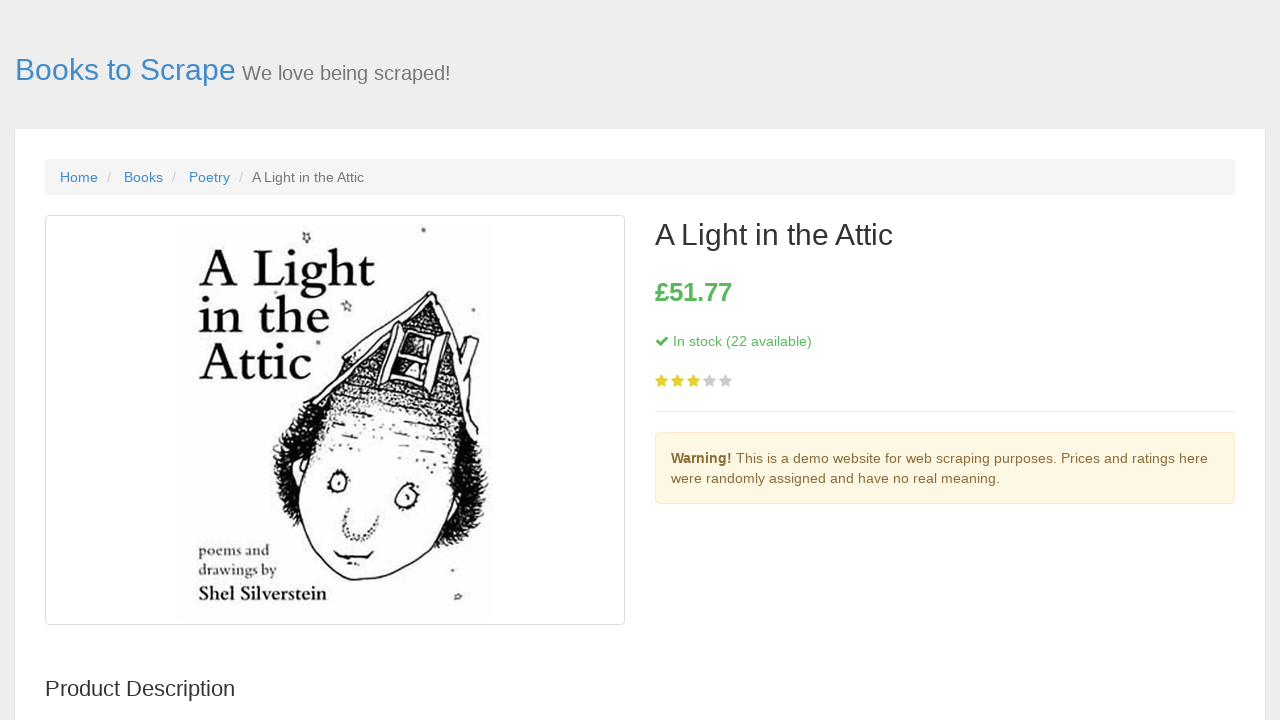

Book 1 detail page content loaded
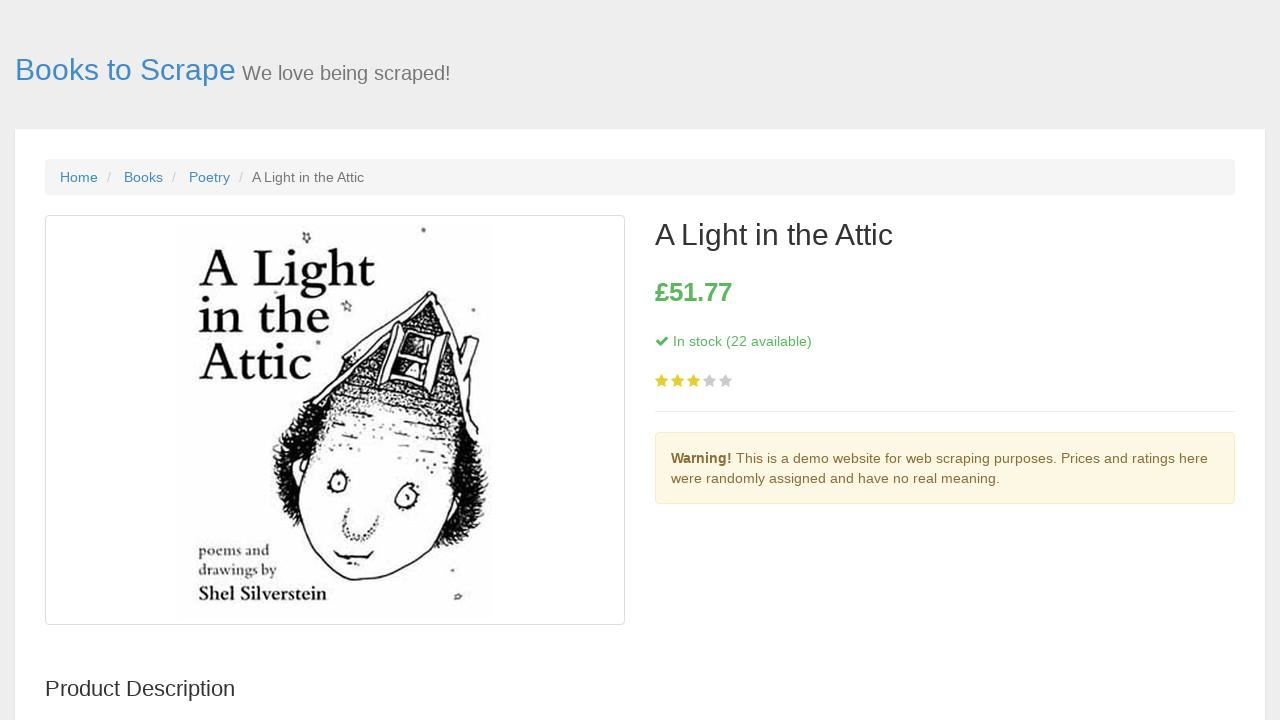

Book 1 detail page title verified
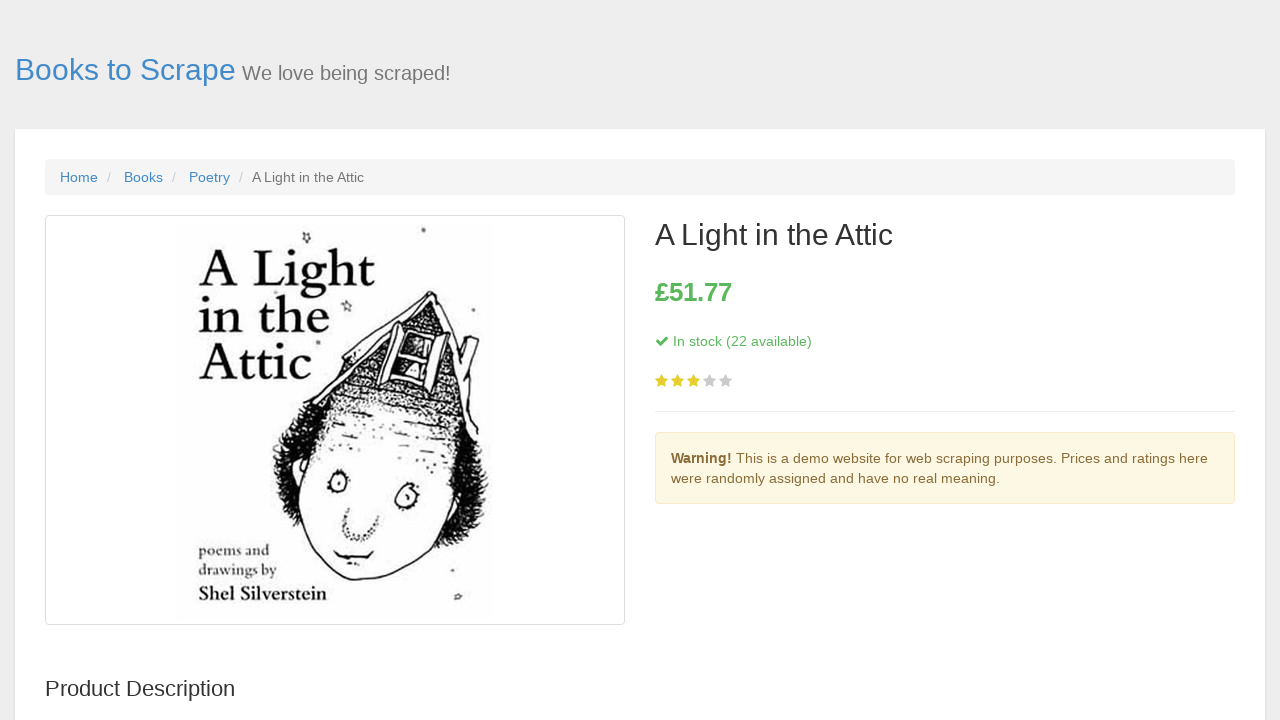

Navigated back to book catalog from detail page 1
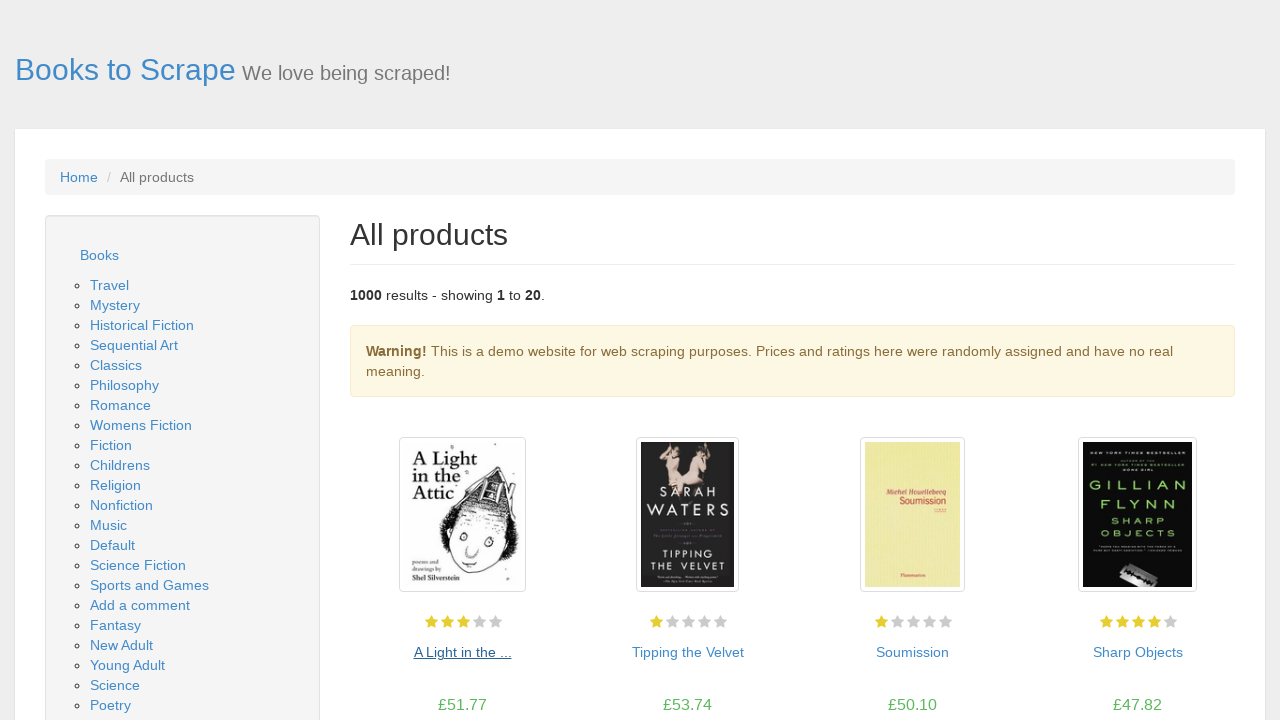

Book catalog listings reloaded after navigating back from book 1
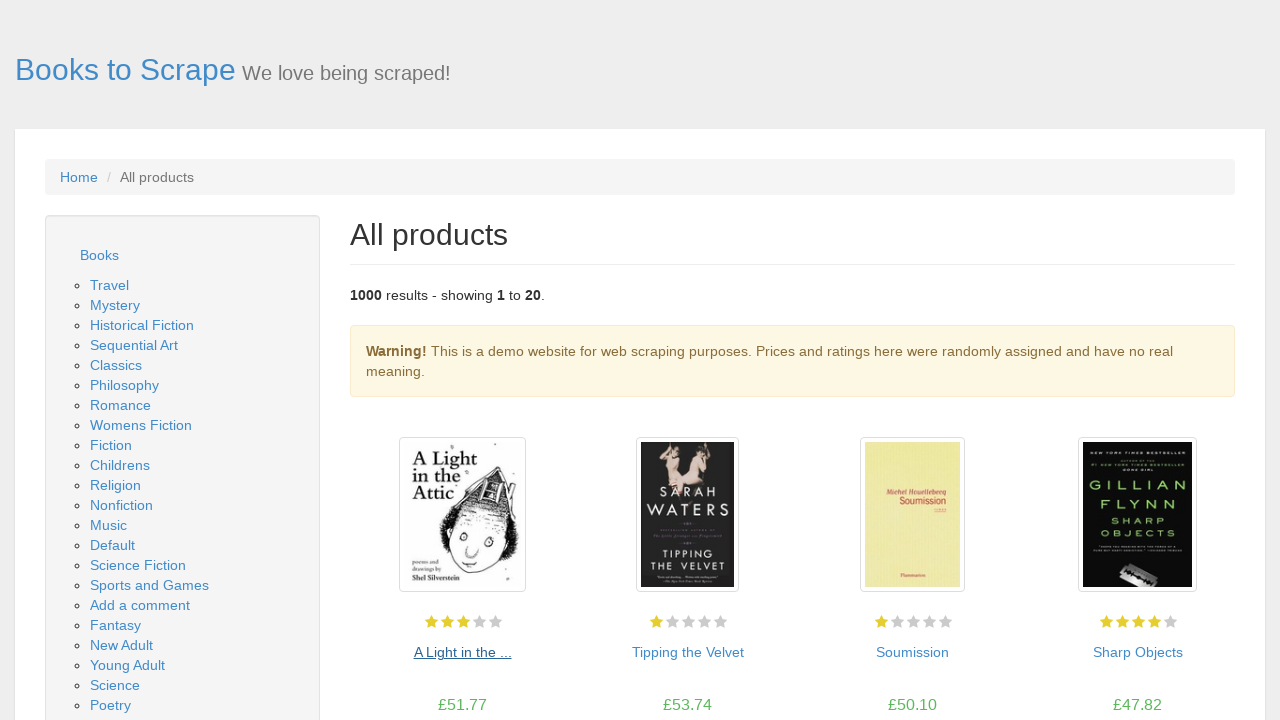

Clicked on book 2 title link to view detail page at (688, 652) on article.product_pod h3 a >> nth=1
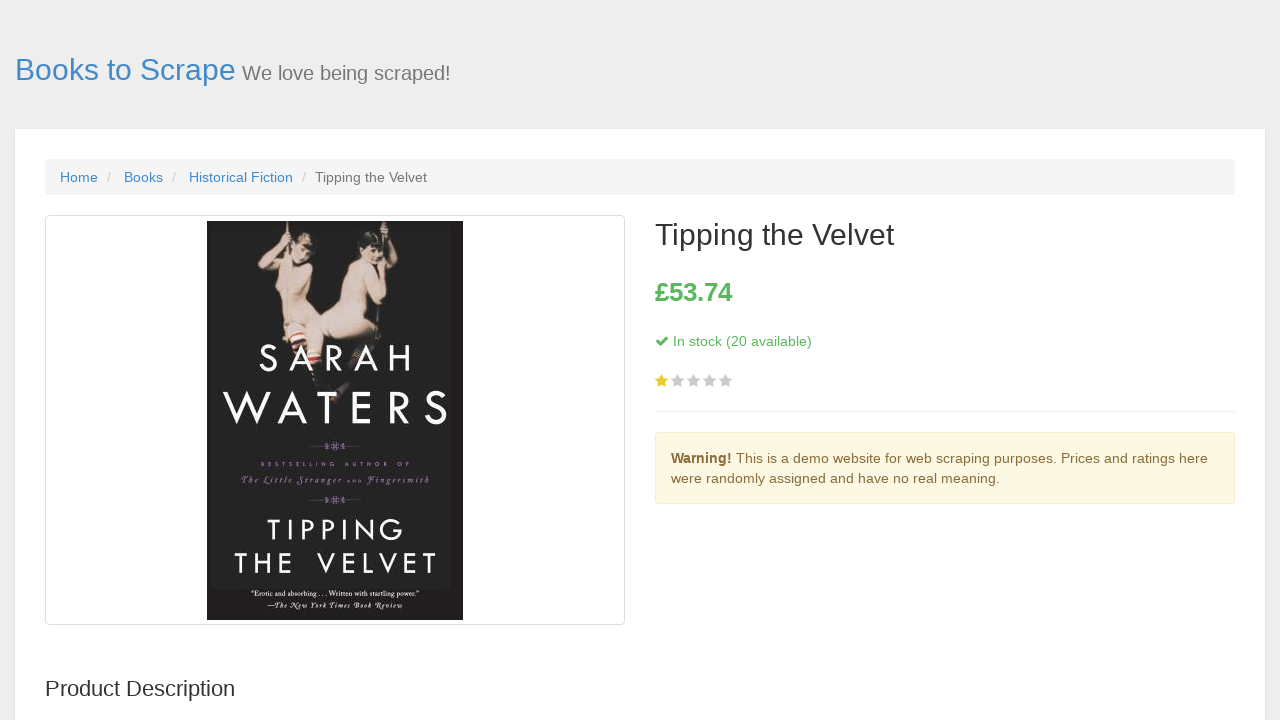

Book 2 detail page content loaded
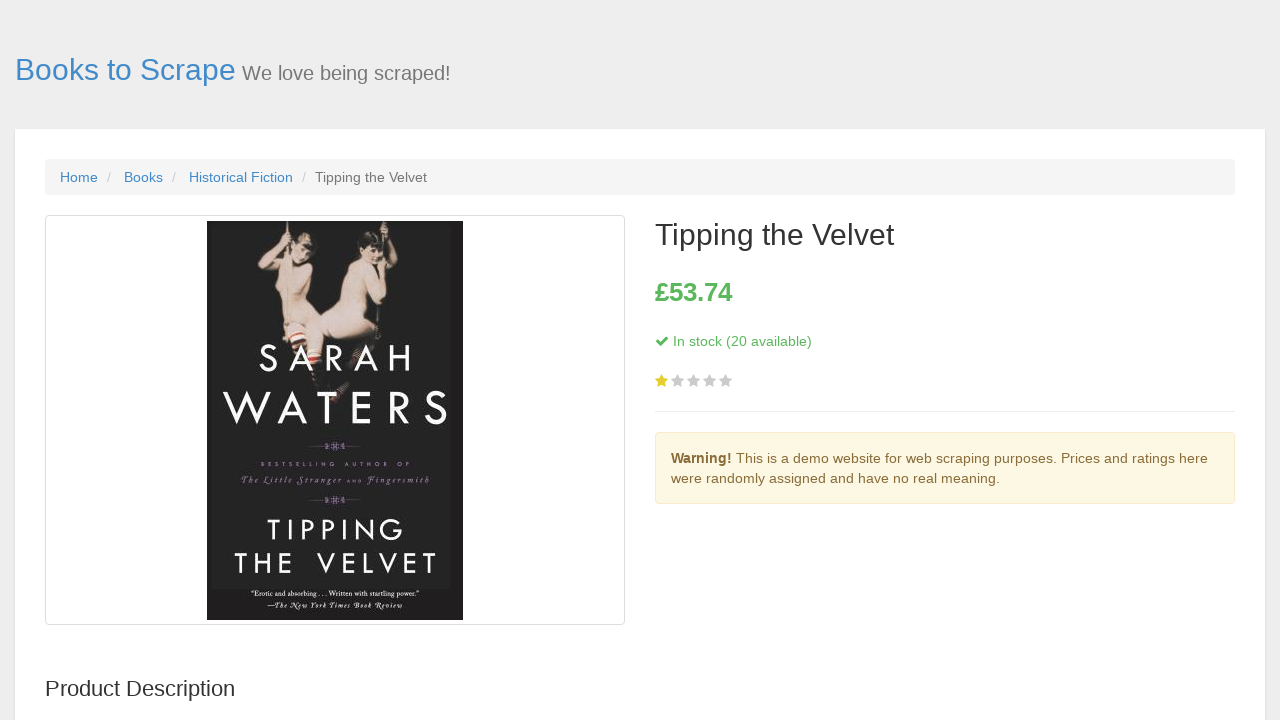

Book 2 detail page title verified
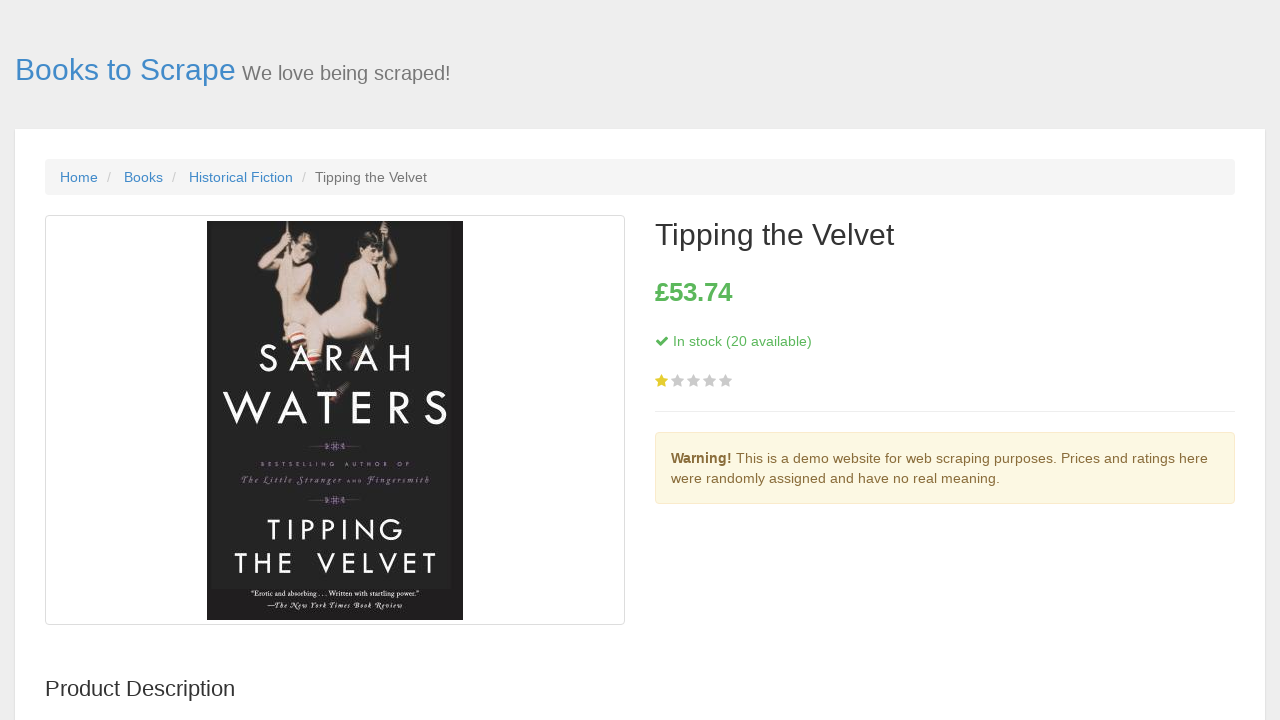

Navigated back to book catalog from detail page 2
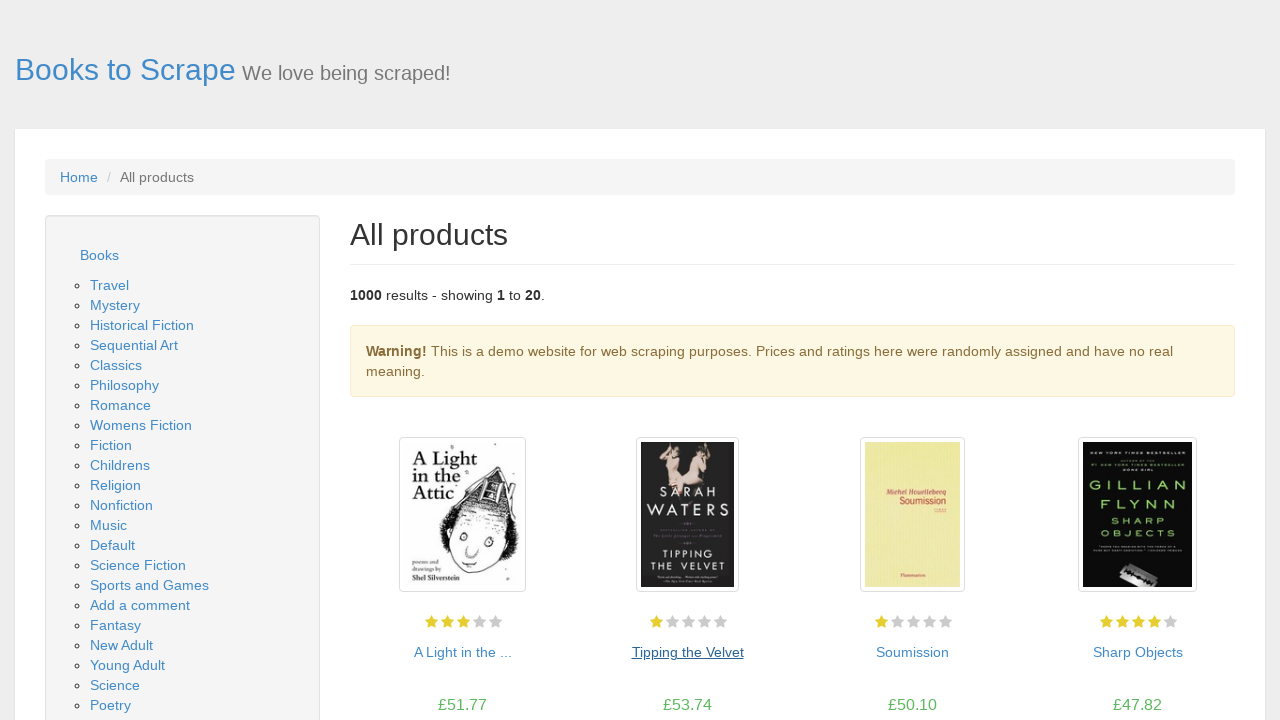

Book catalog listings reloaded after navigating back from book 2
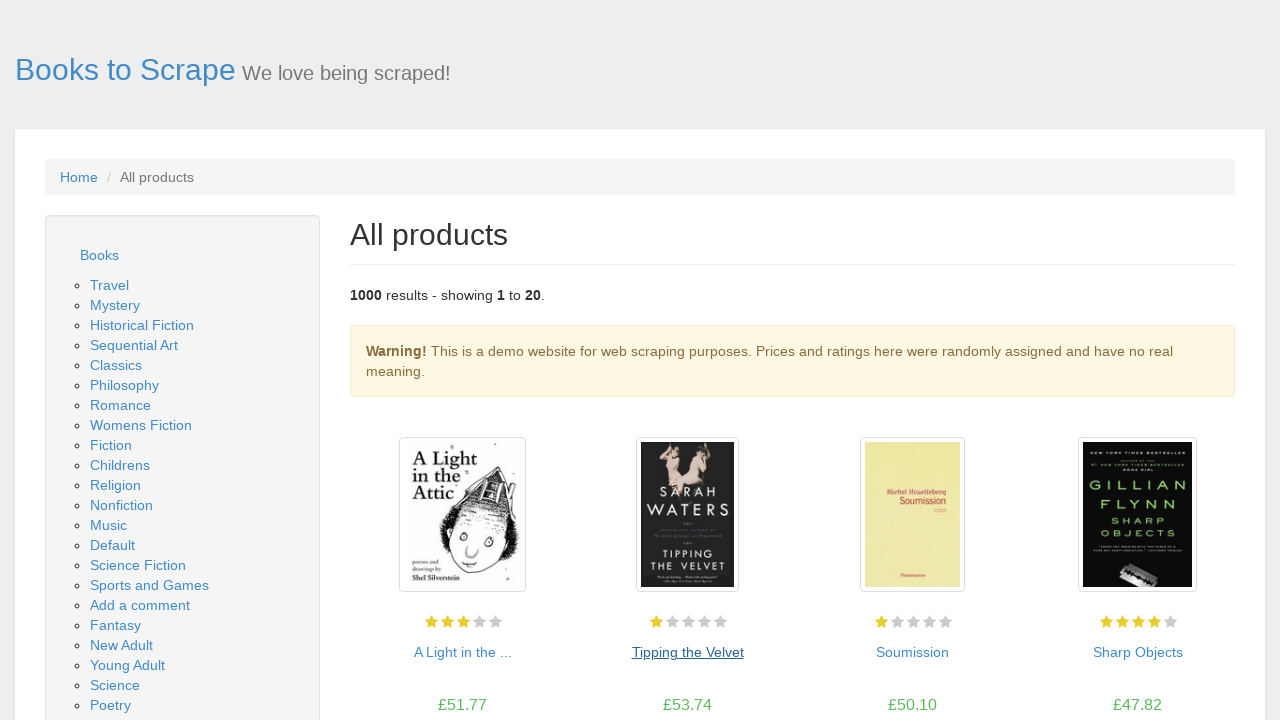

Clicked on book 3 title link to view detail page at (912, 652) on article.product_pod h3 a >> nth=2
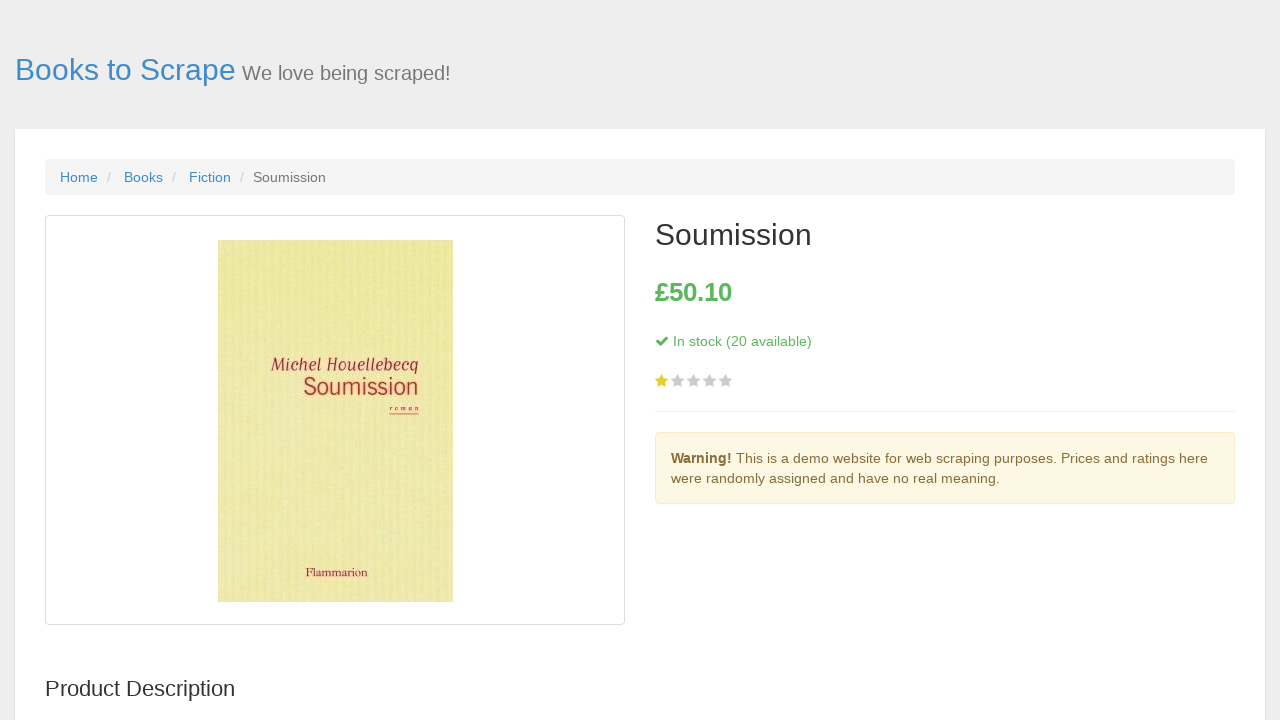

Book 3 detail page content loaded
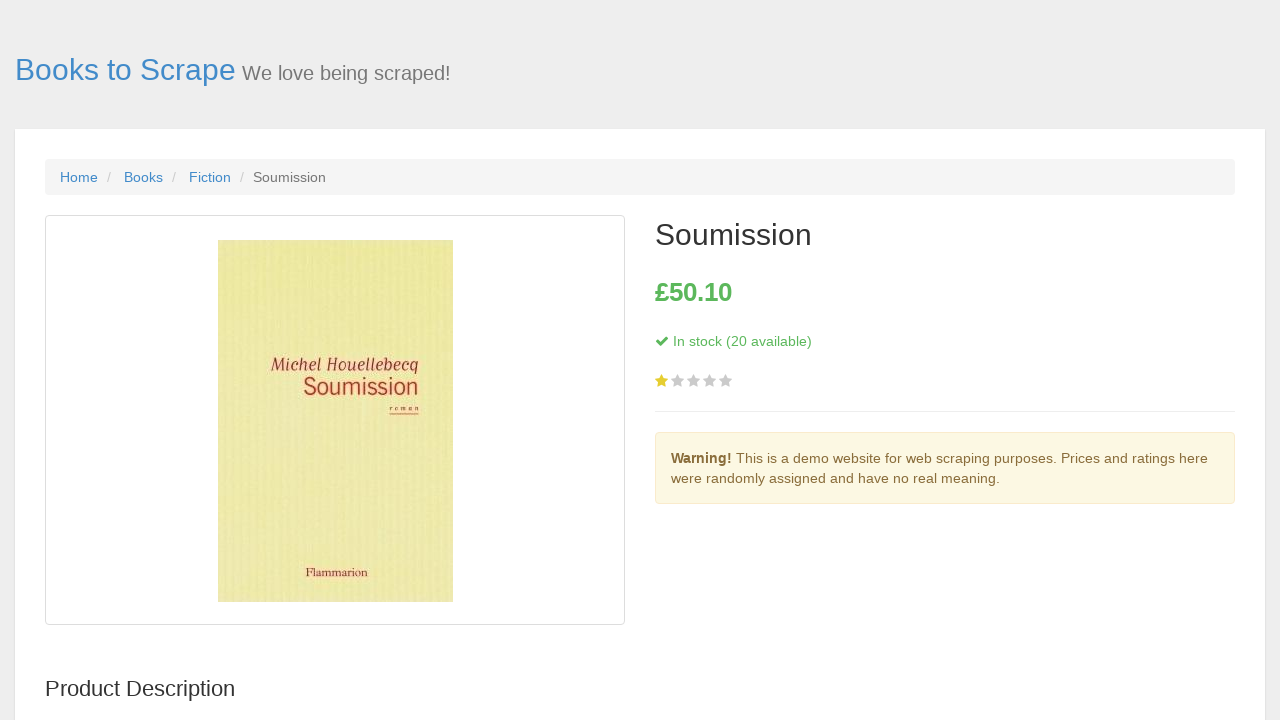

Book 3 detail page title verified
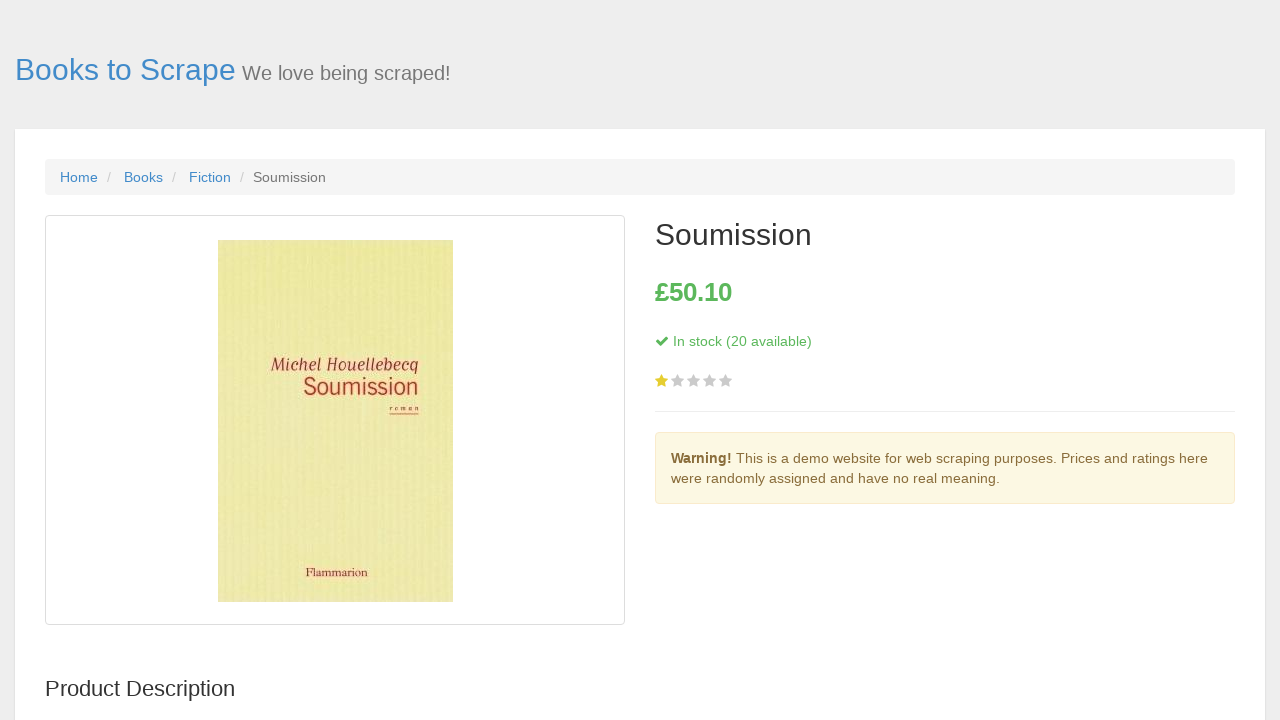

Navigated back to book catalog from detail page 3
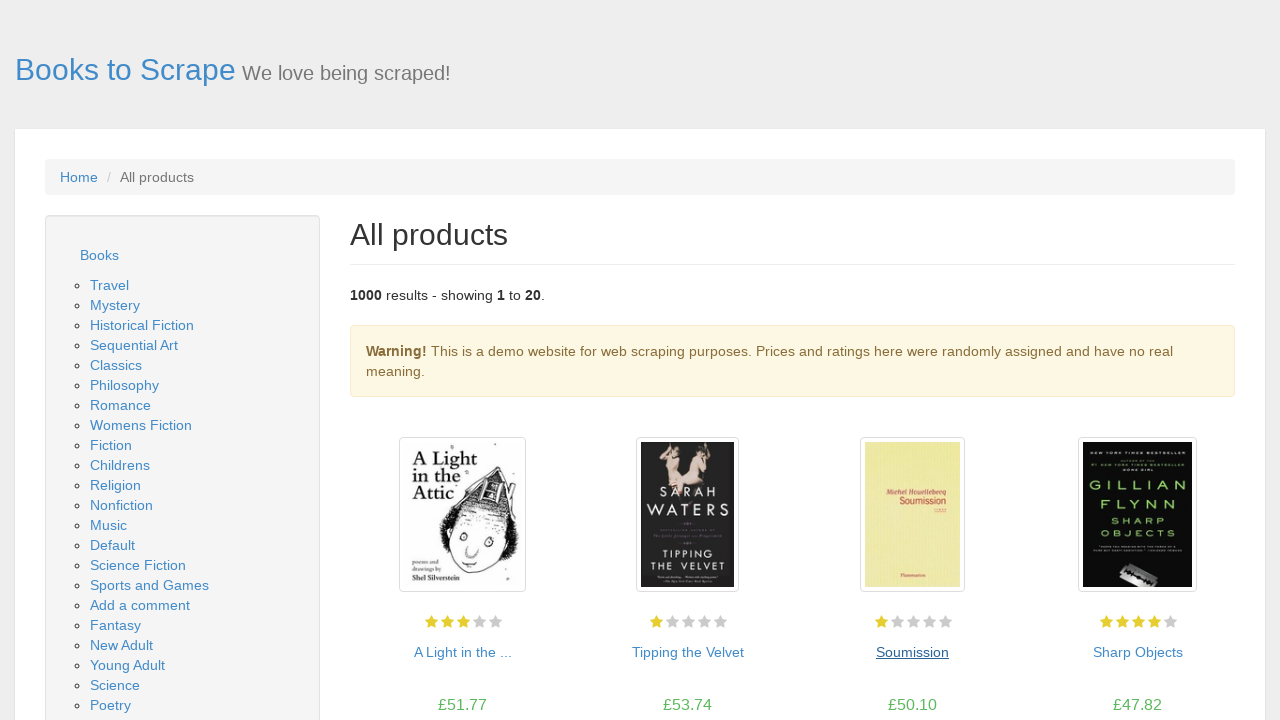

Book catalog listings reloaded after navigating back from book 3
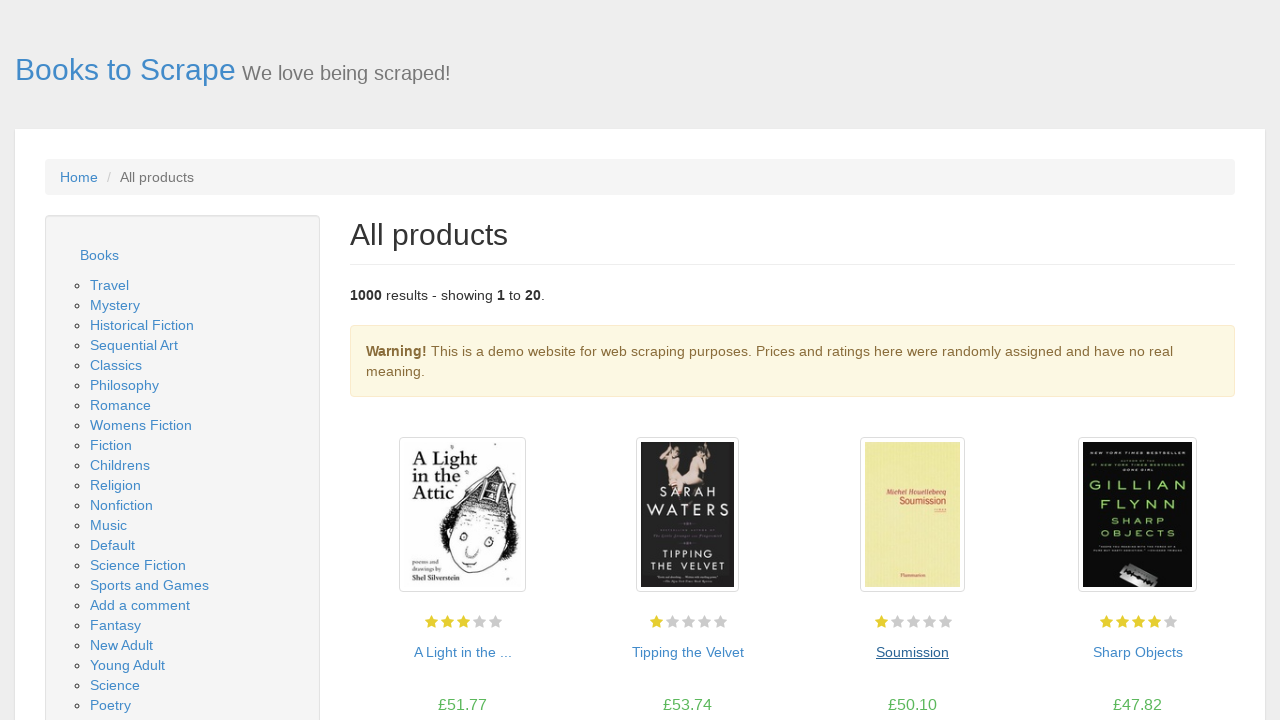

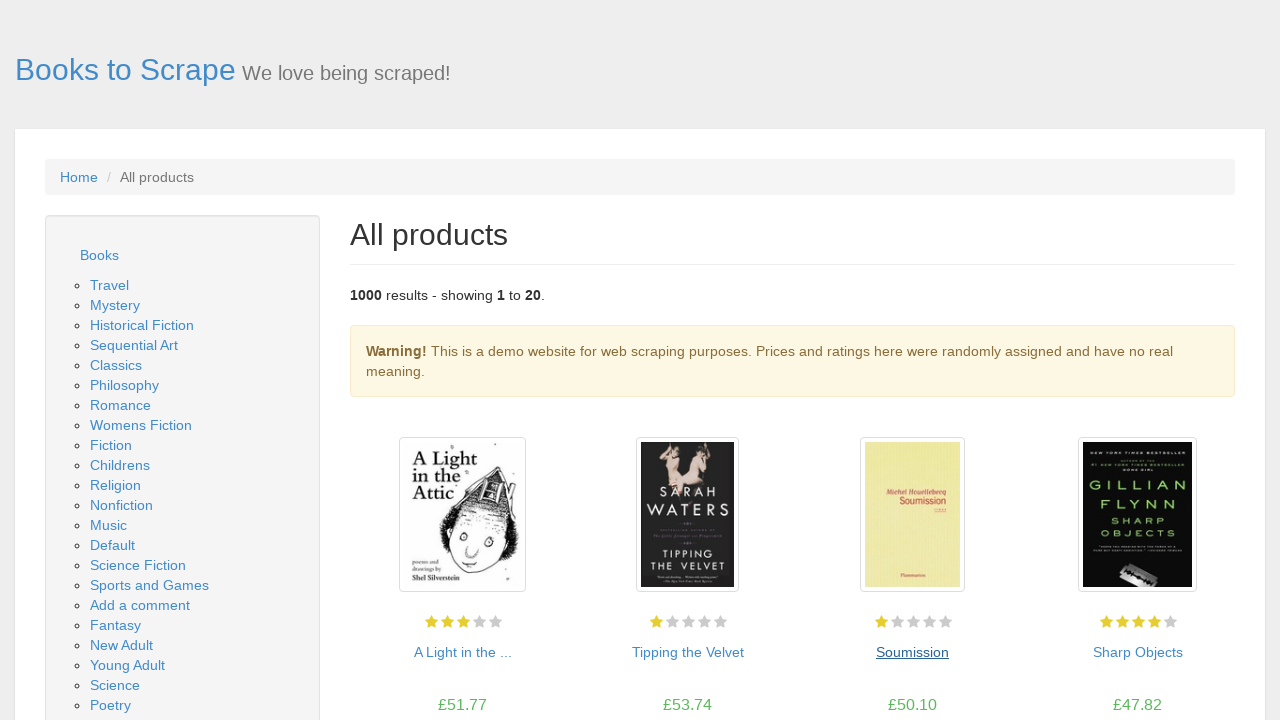